Navigates to the Allied Domecq website and waits for the page to load completely.

Starting URL: https://allieddomecq.com/

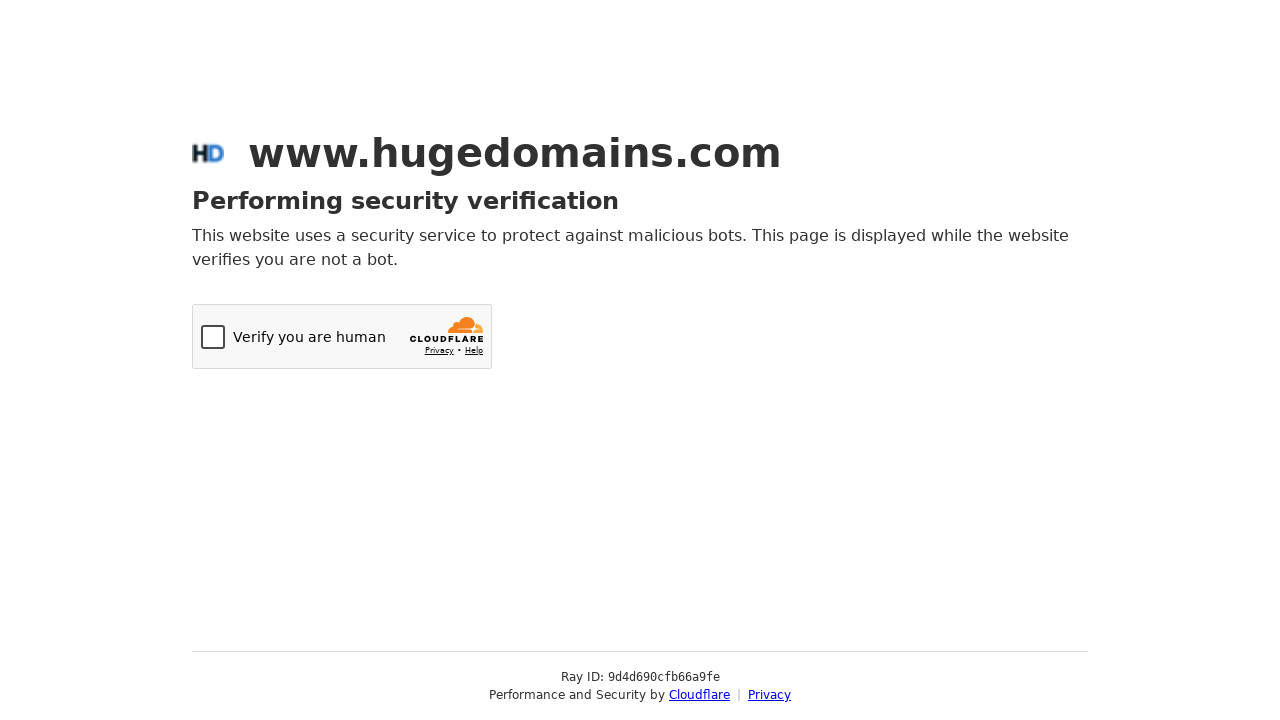

Navigated to Allied Domecq website
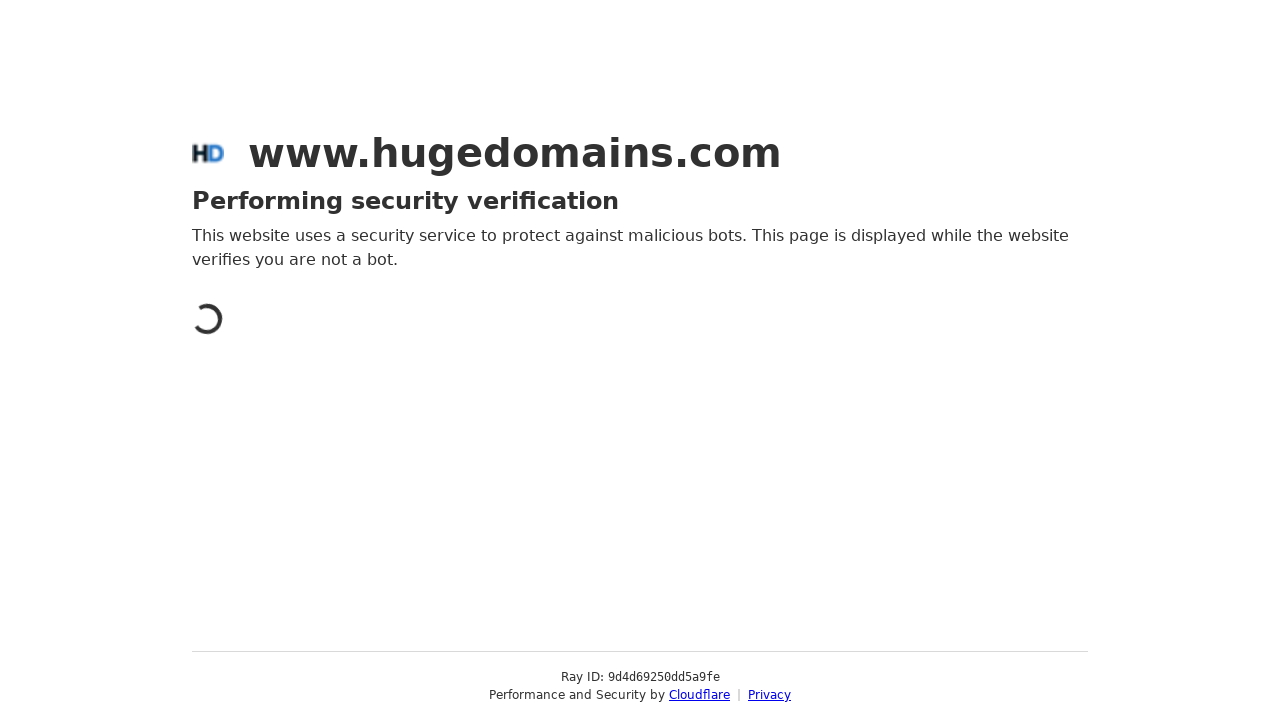

Page fully loaded - networkidle state reached
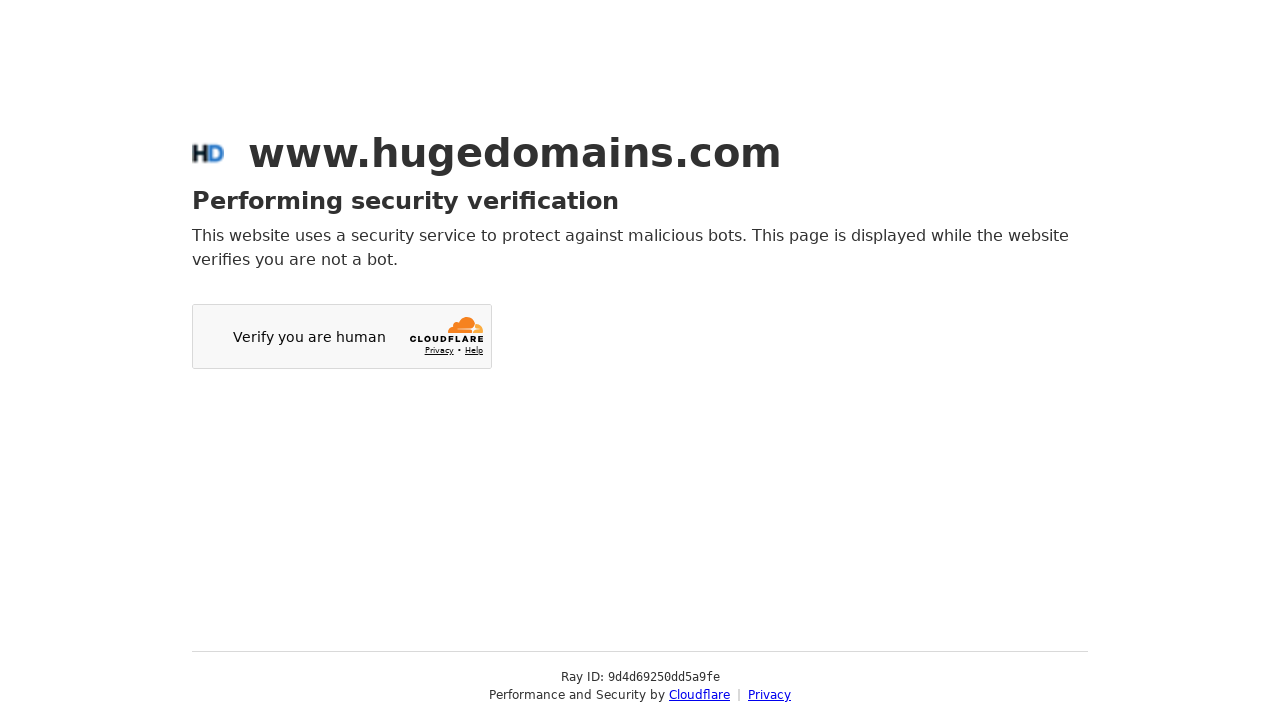

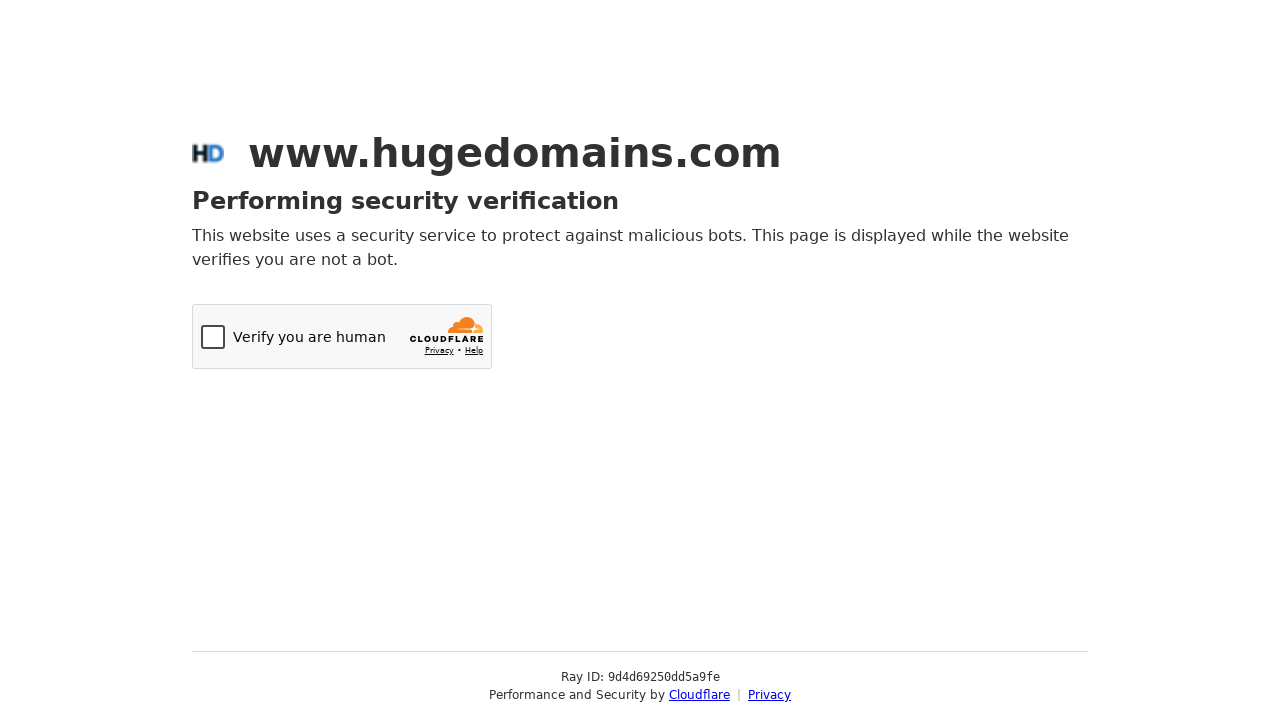